Tests JavaScript simple alert handling by clicking a button that triggers an alert and then accepting the alert dialog.

Starting URL: https://selenium08.blogspot.com/2019/07/alert-test.html

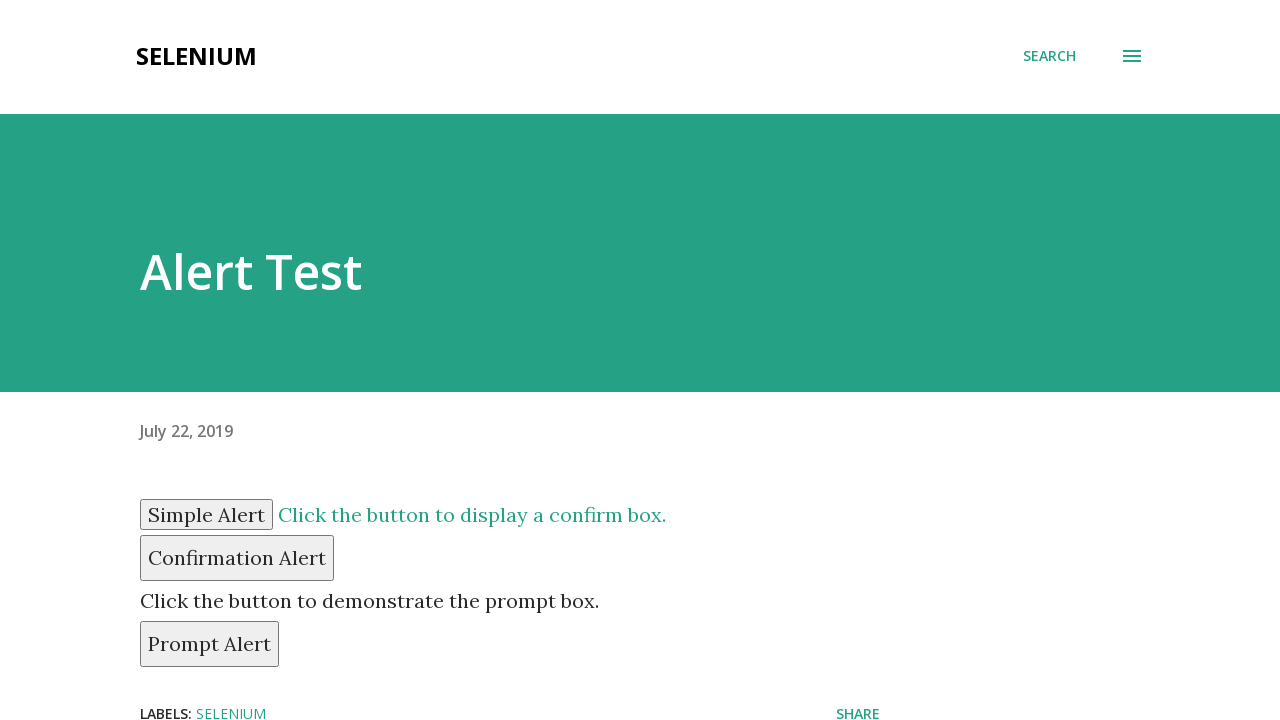

Set up dialog handler to automatically accept alerts
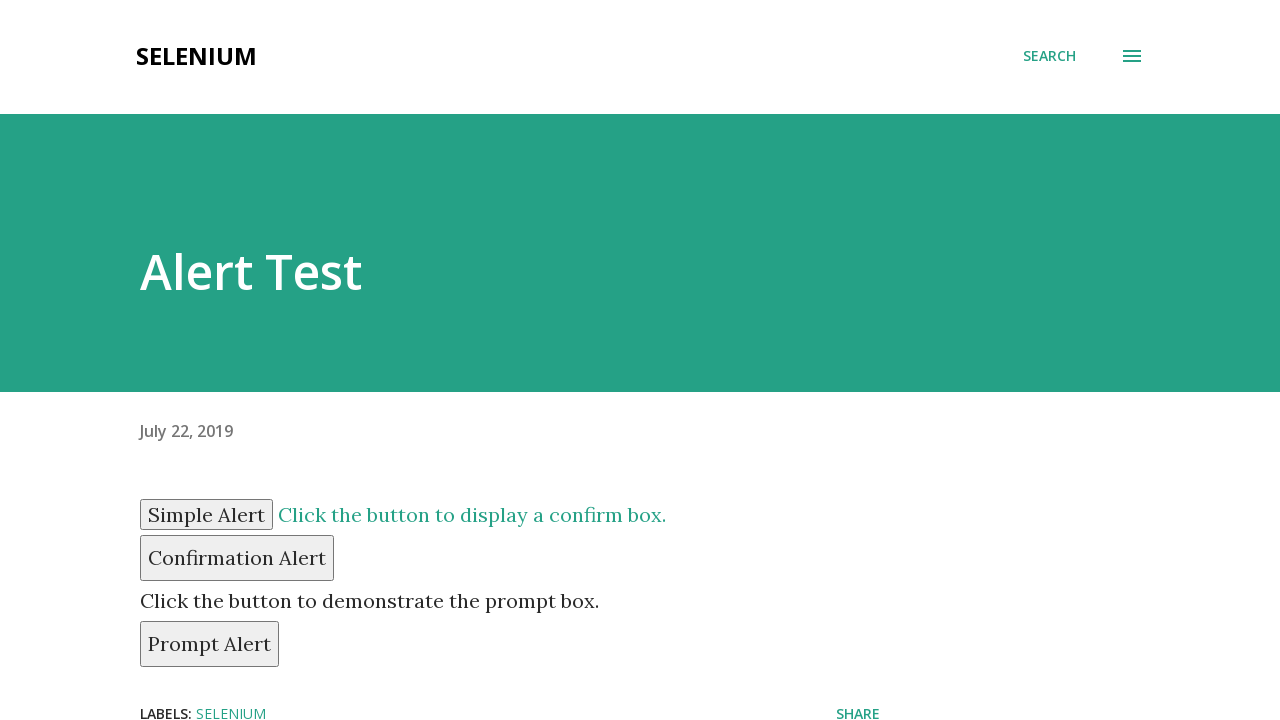

Clicked the Simple Alert button to trigger JavaScript alert at (206, 514) on [id='simple']
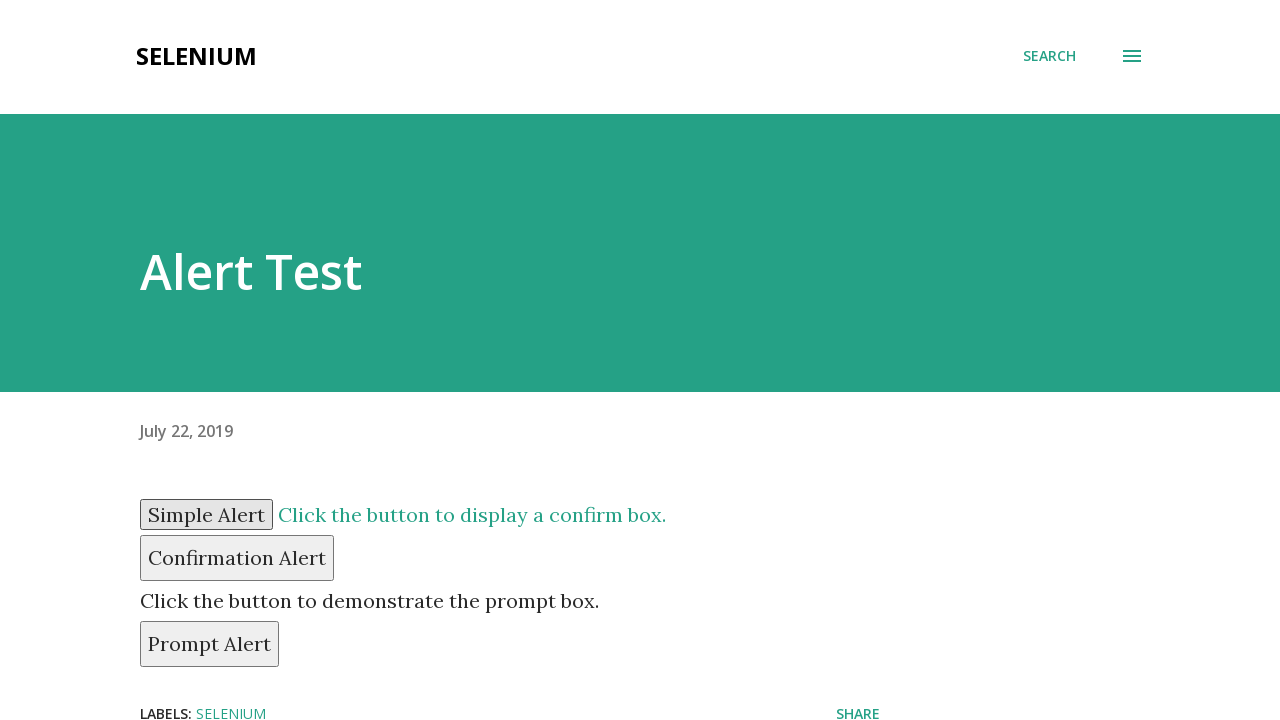

Waited for alert dialog to be handled
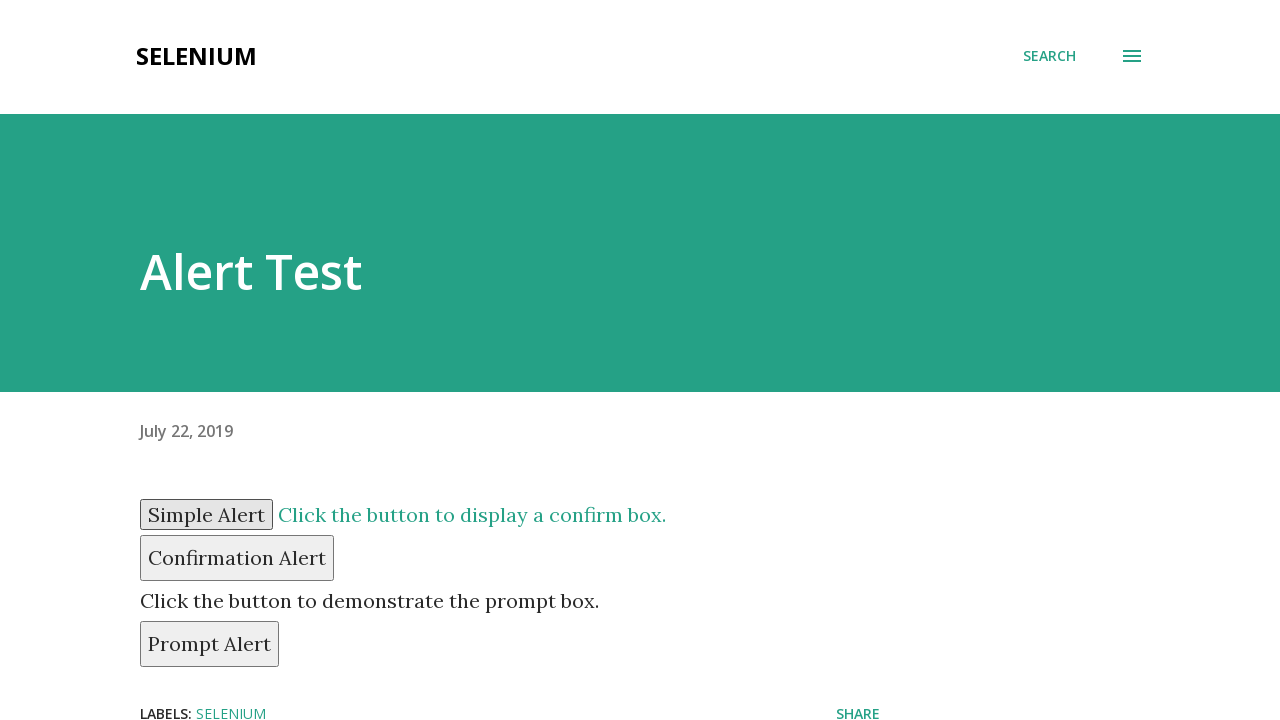

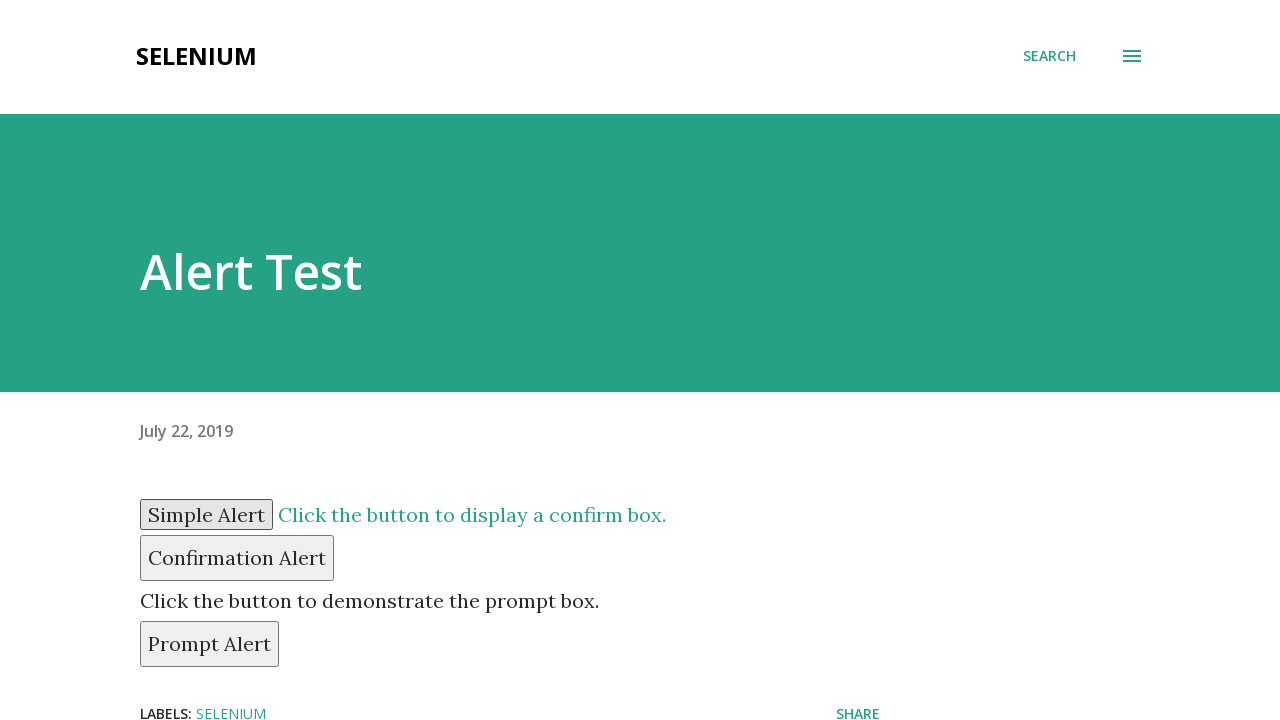